Tests text input functionality by entering text into a field, clicking a button to update it, and verifying the button text changes

Starting URL: http://uitestingplayground.com/textinput

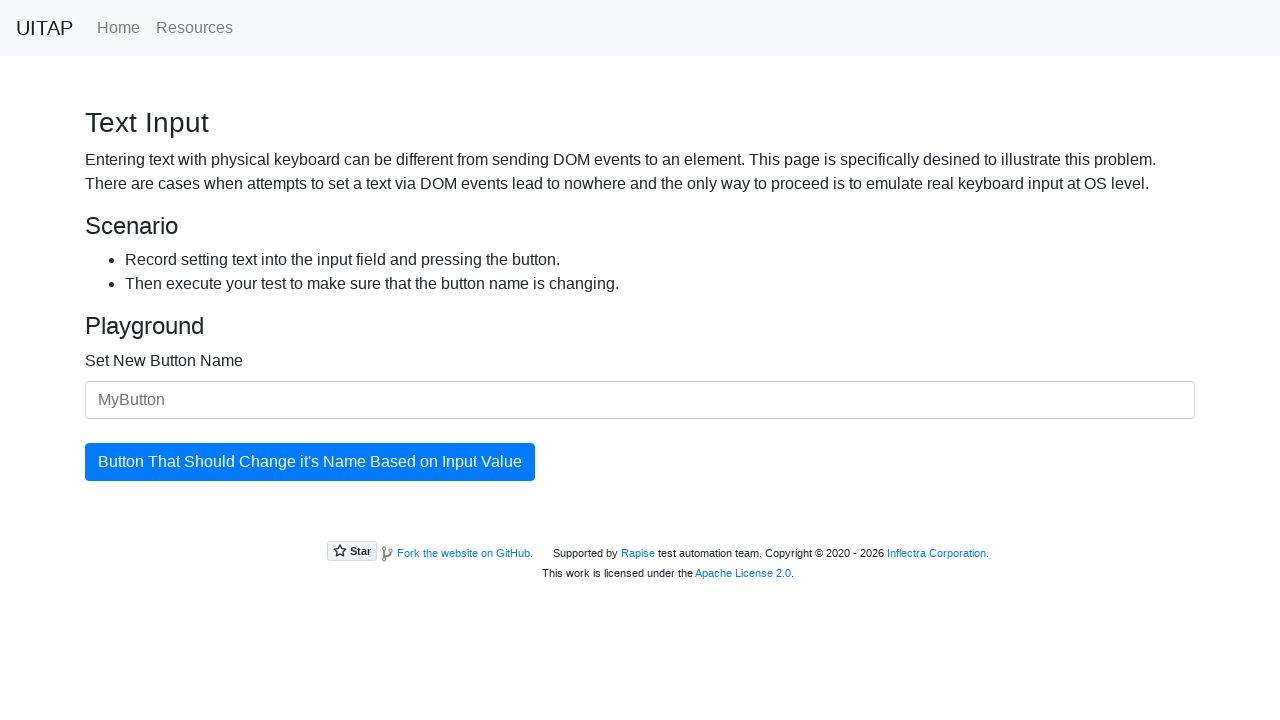

Entered 'SkyPro' into the text input field on #newButtonName
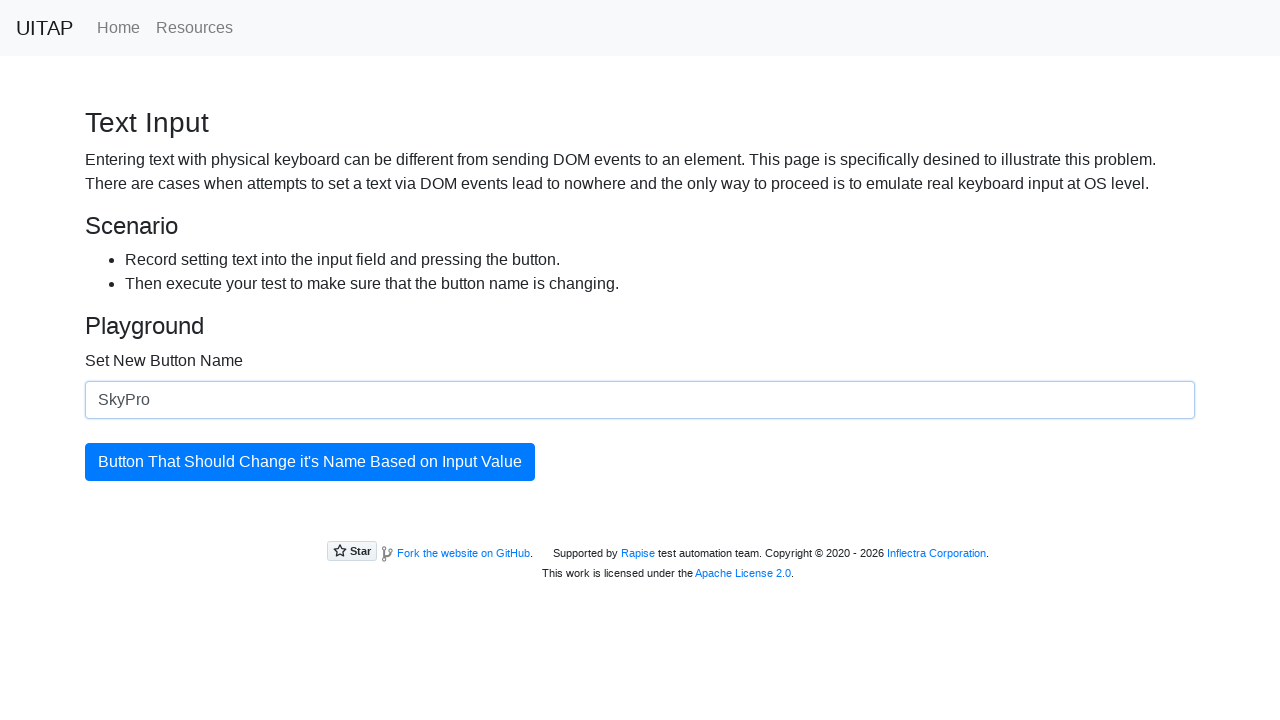

Clicked the blue button to update its text at (310, 462) on #updatingButton
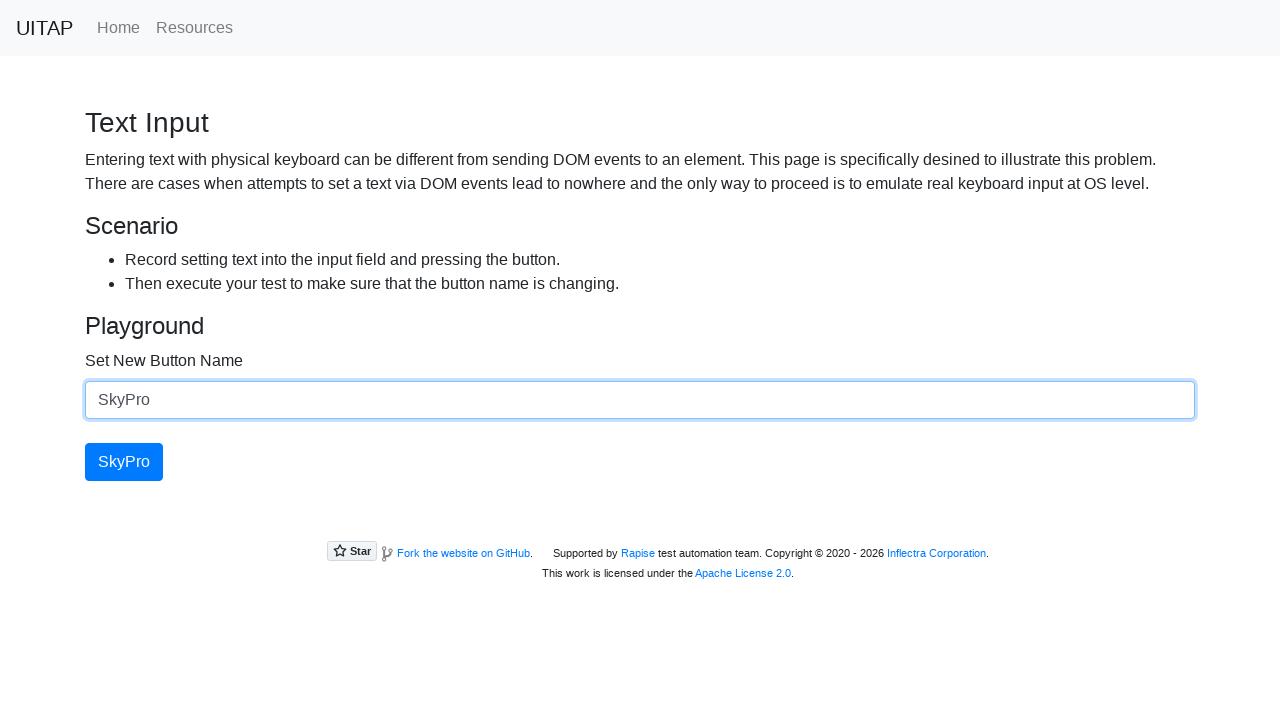

Retrieved button text content
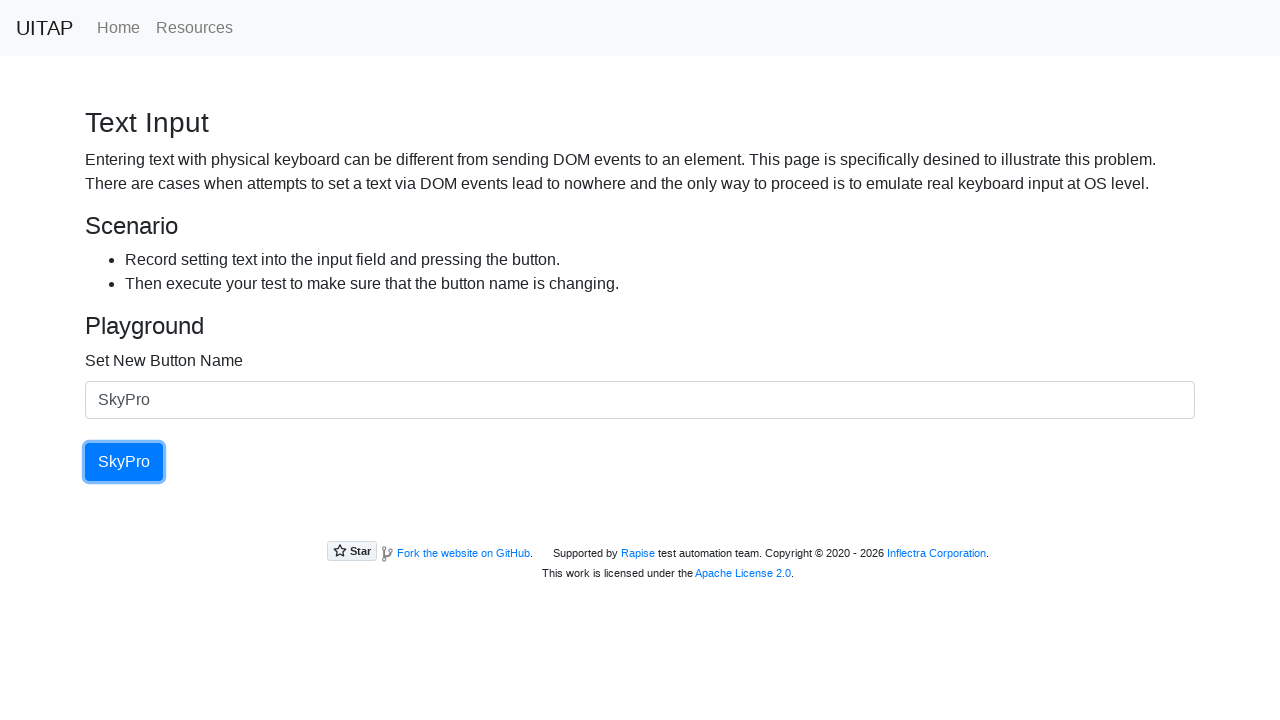

Button text verified: SkyPro
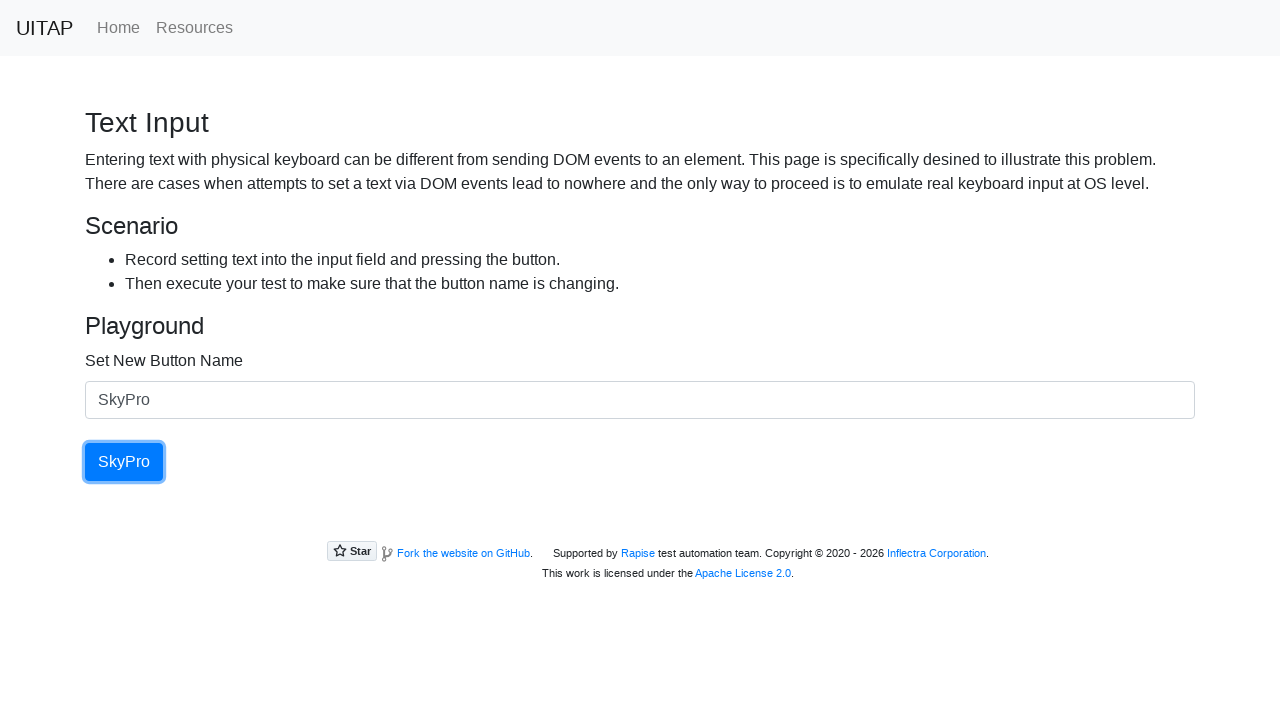

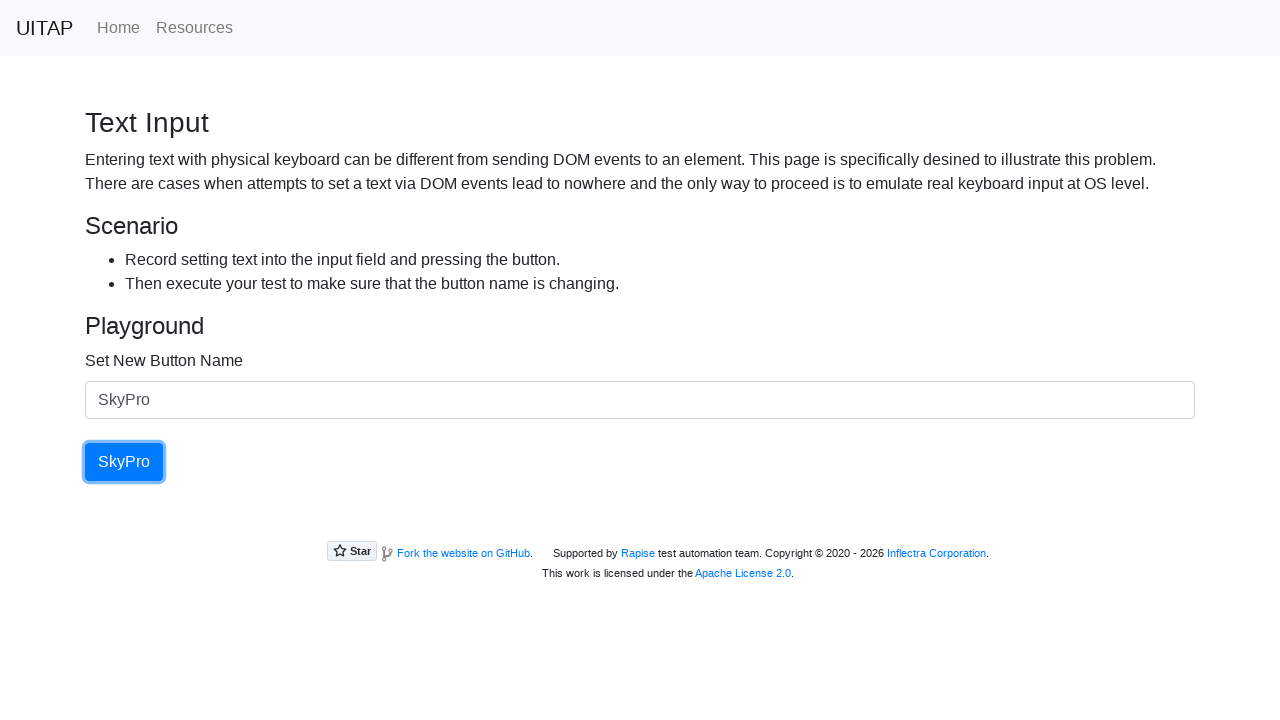